Tests browser window switching functionality by opening a new window, iterating through all windows, and closing the window with specific title

Starting URL: http://demo.automationtesting.in/Windows.html

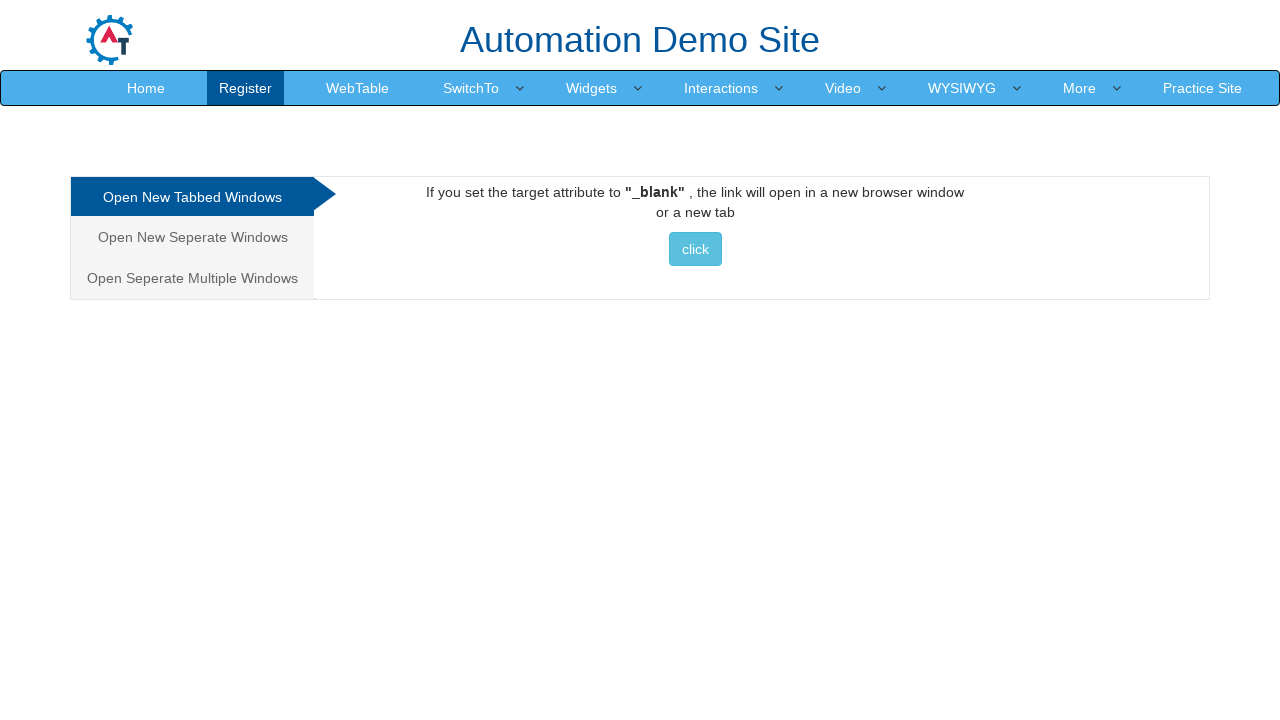

Clicked on the first tab at (192, 197) on xpath=/html/body/div[1]/div/div/div/div[1]/ul/li[1]/a
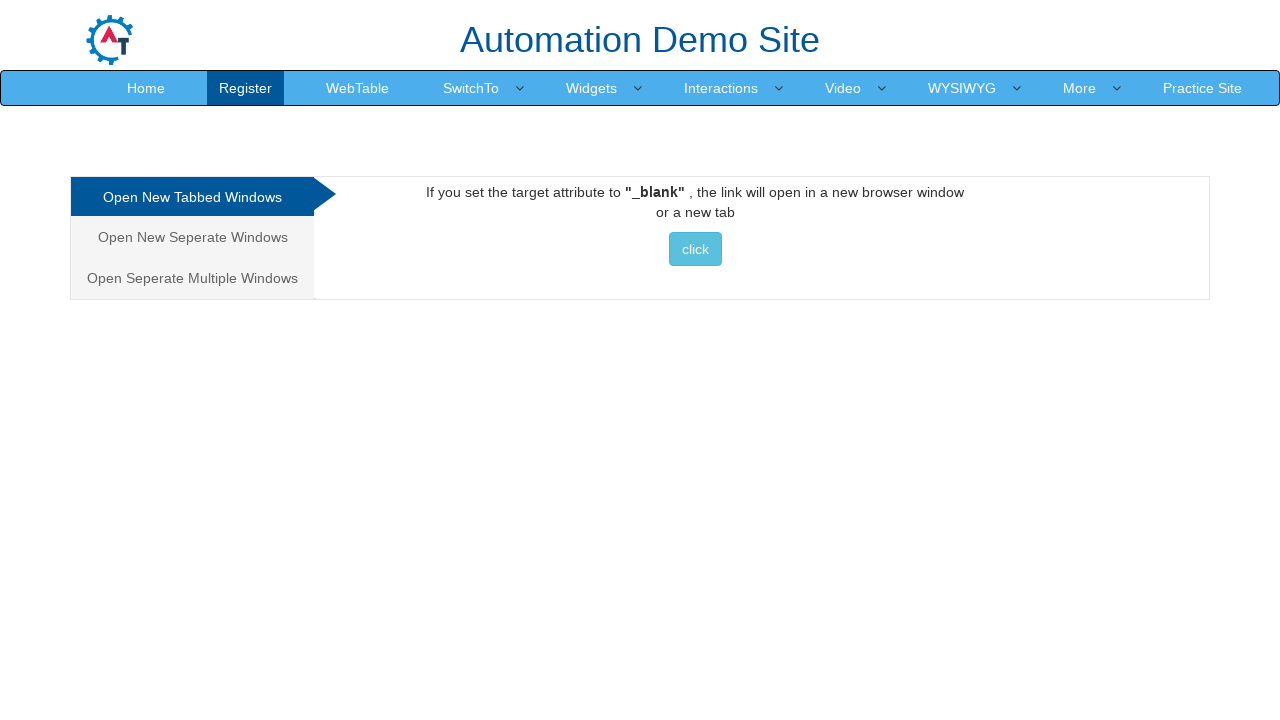

Clicked button to open new window at (695, 249) on //*[@id="Tabbed"]/a/button
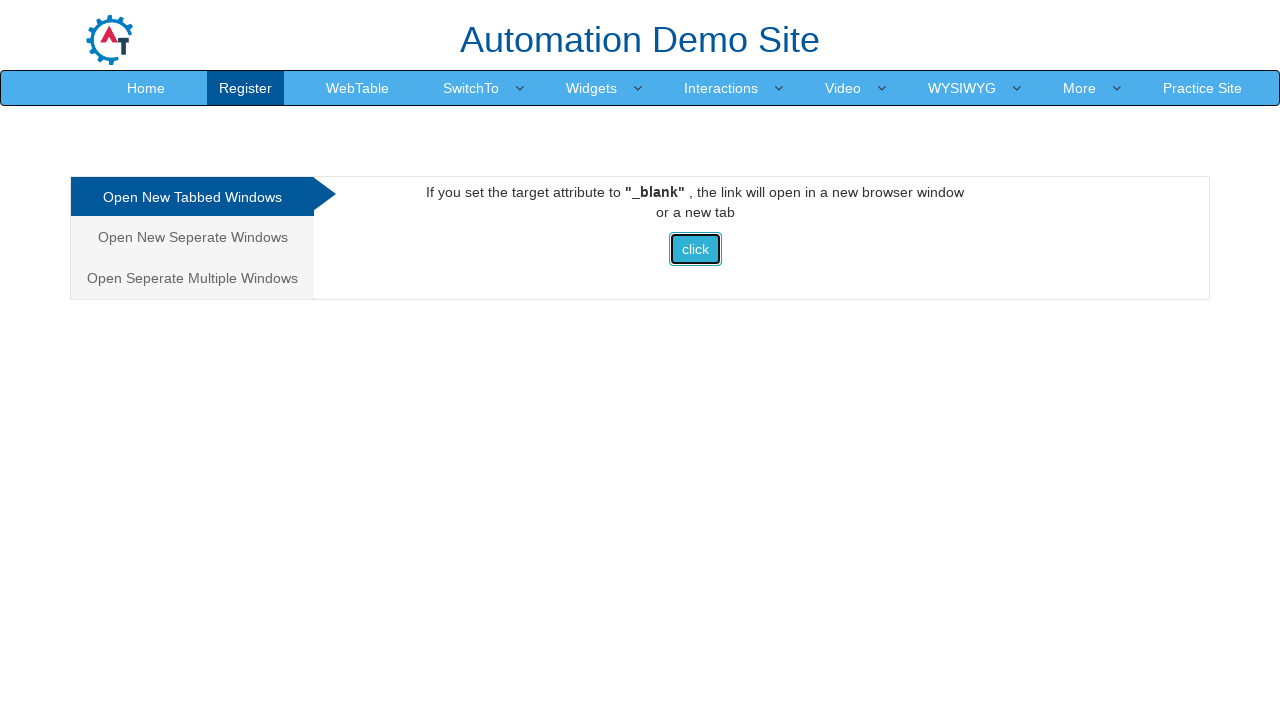

New window opened and captured
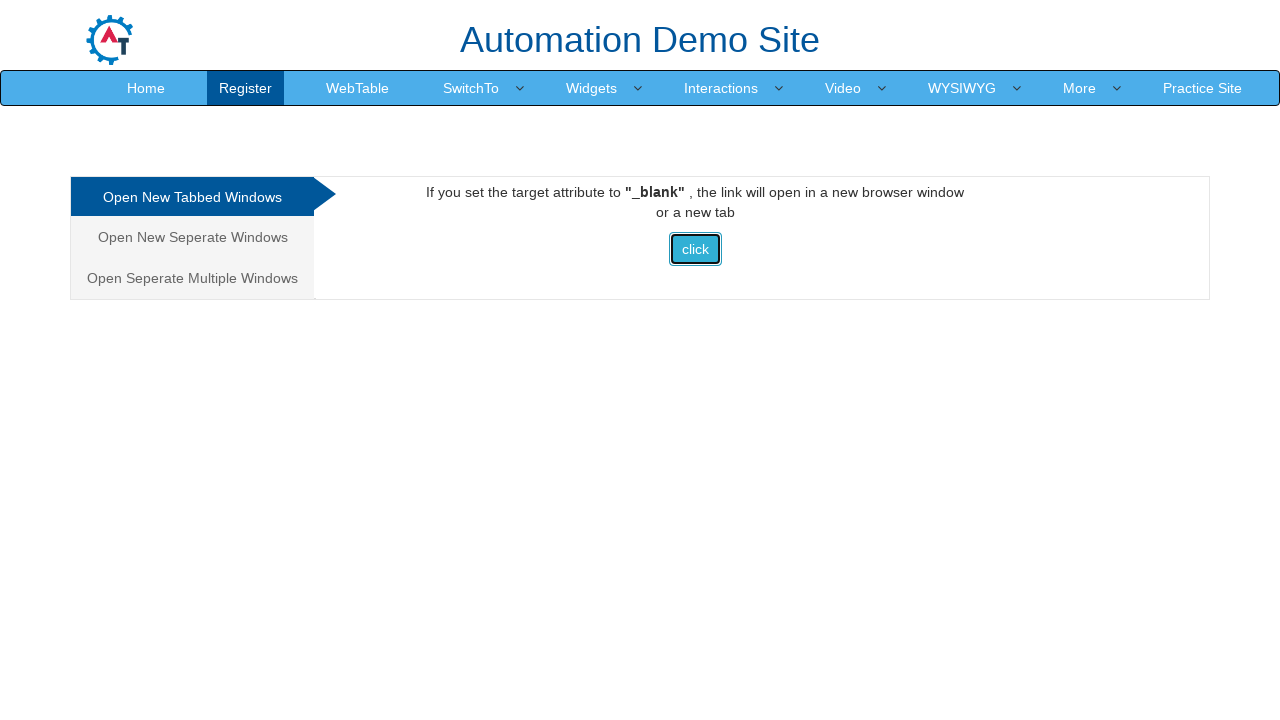

Retrieved all pages from browser context
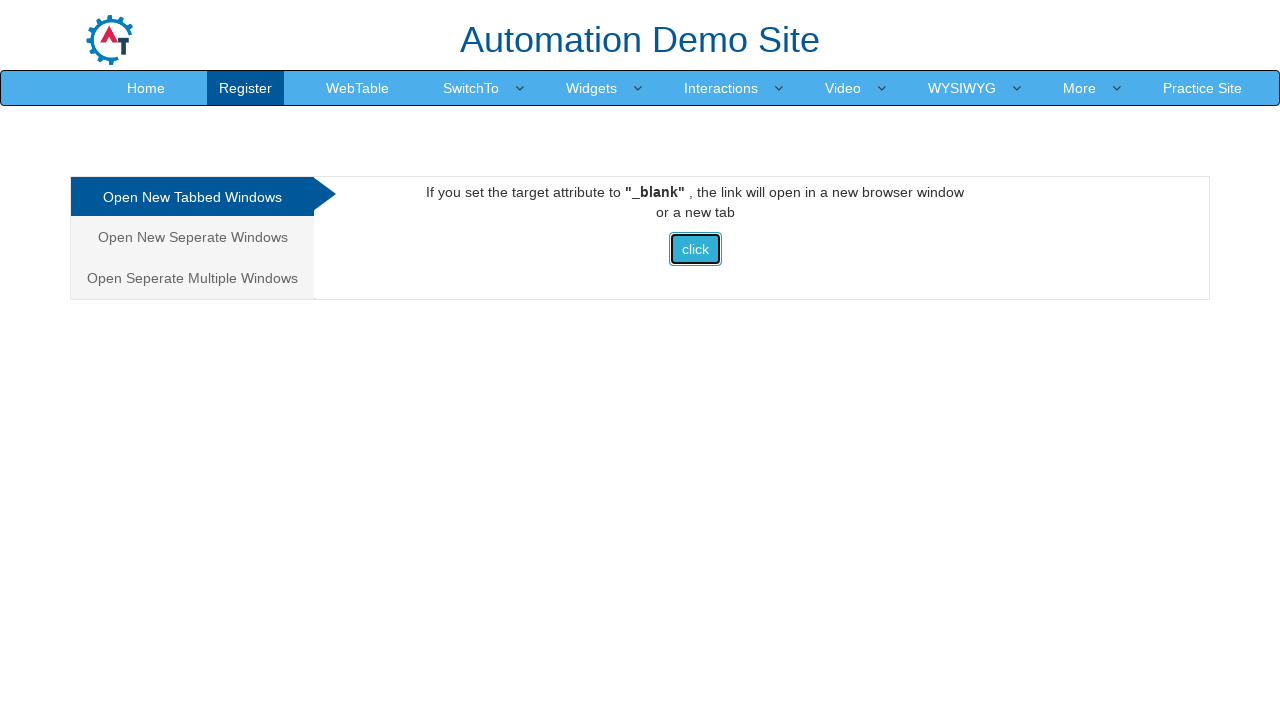

Checked page title: 'Frames & windows'
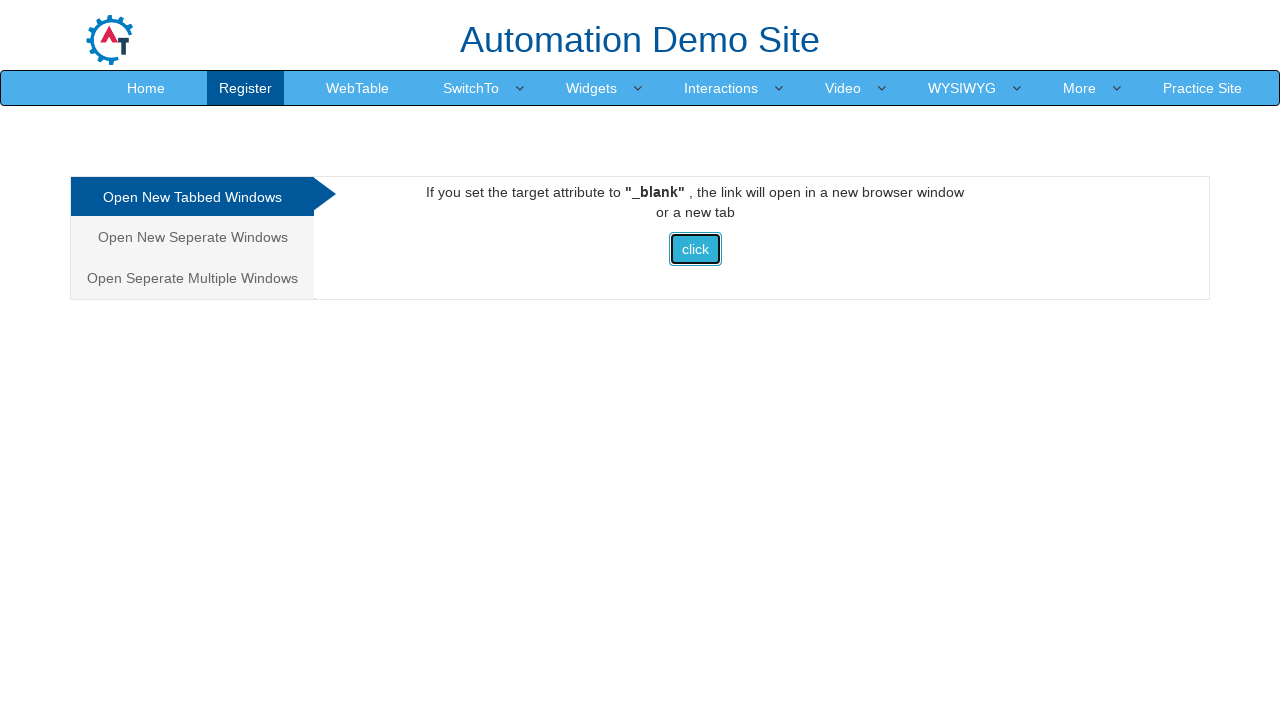

Checked page title: 'Selenium'
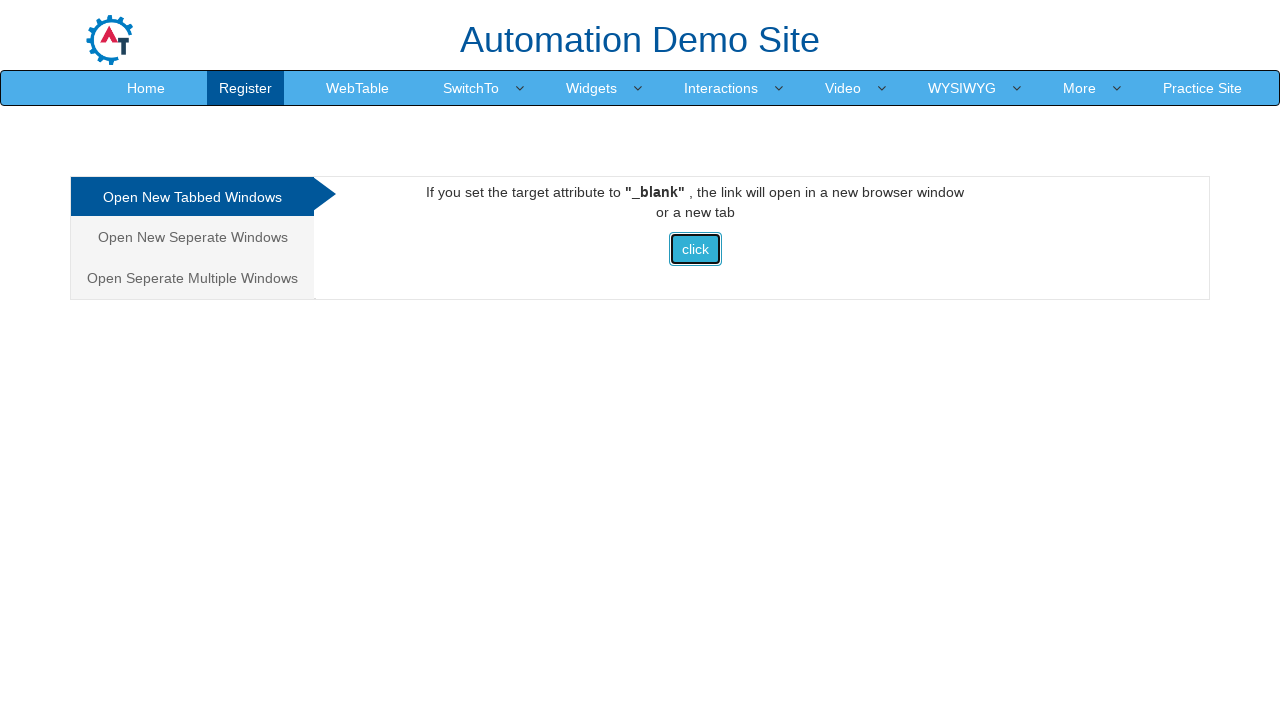

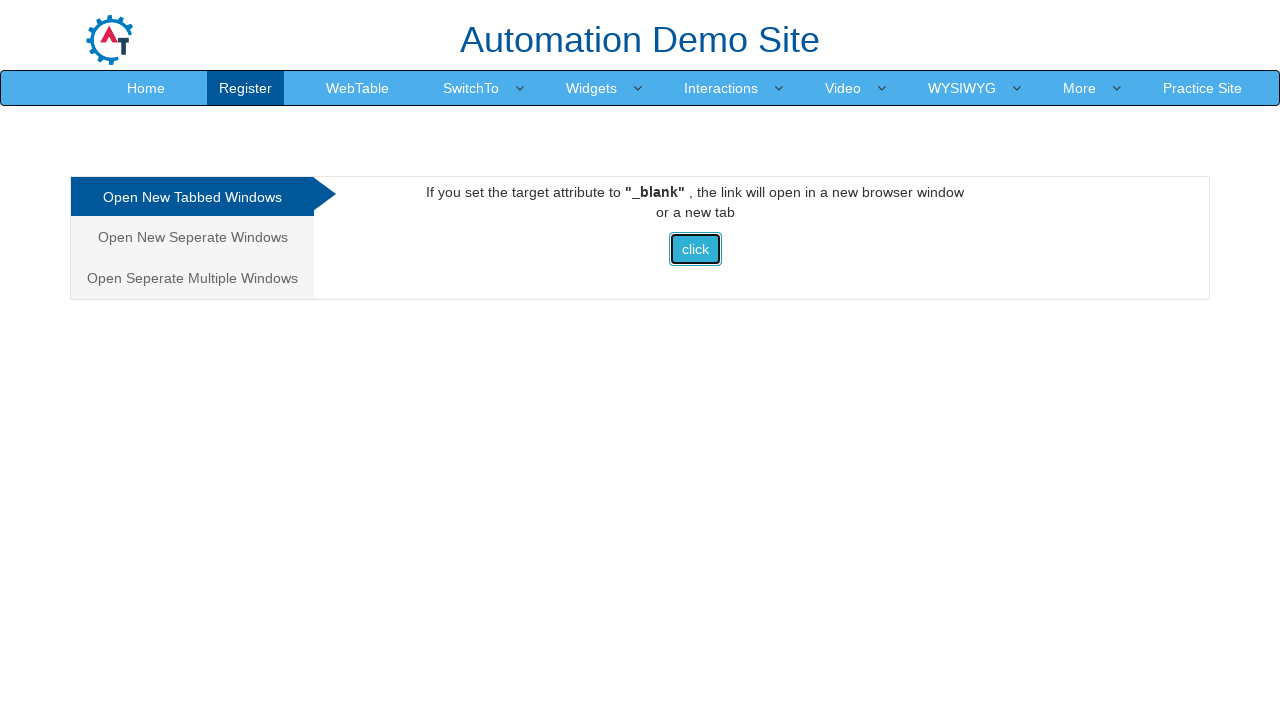